Navigates to and clicks on the Load Delay link, then clicks a button that appears after a delay

Starting URL: http://www.uitestingplayground.com/

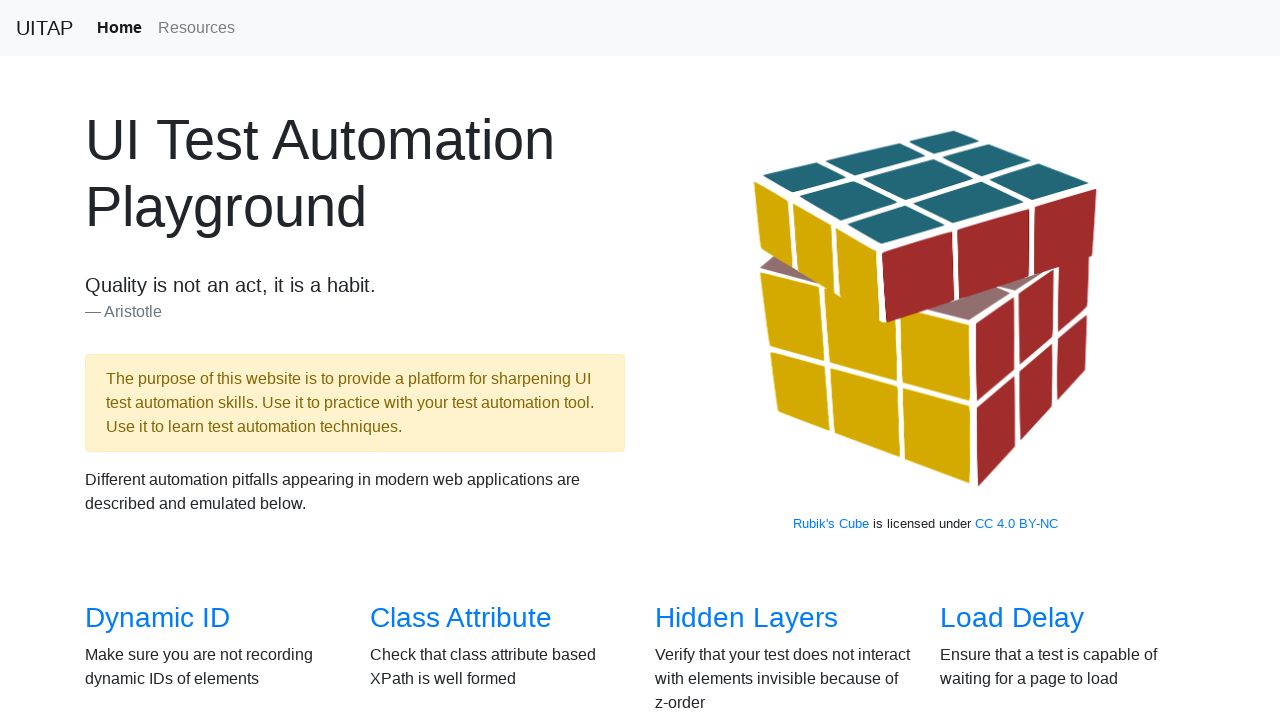

Navigated to UI Testing Playground home page
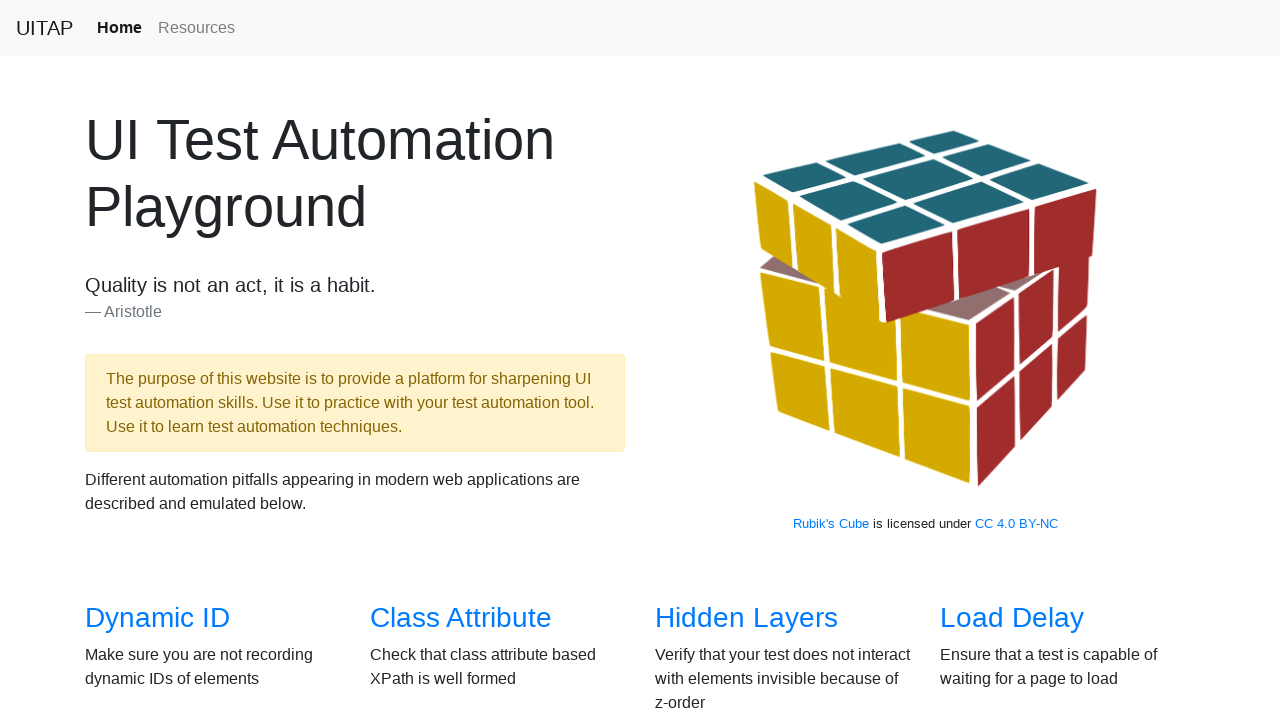

Clicked on Load Delay link at (1012, 618) on a:has-text('Load Delay')
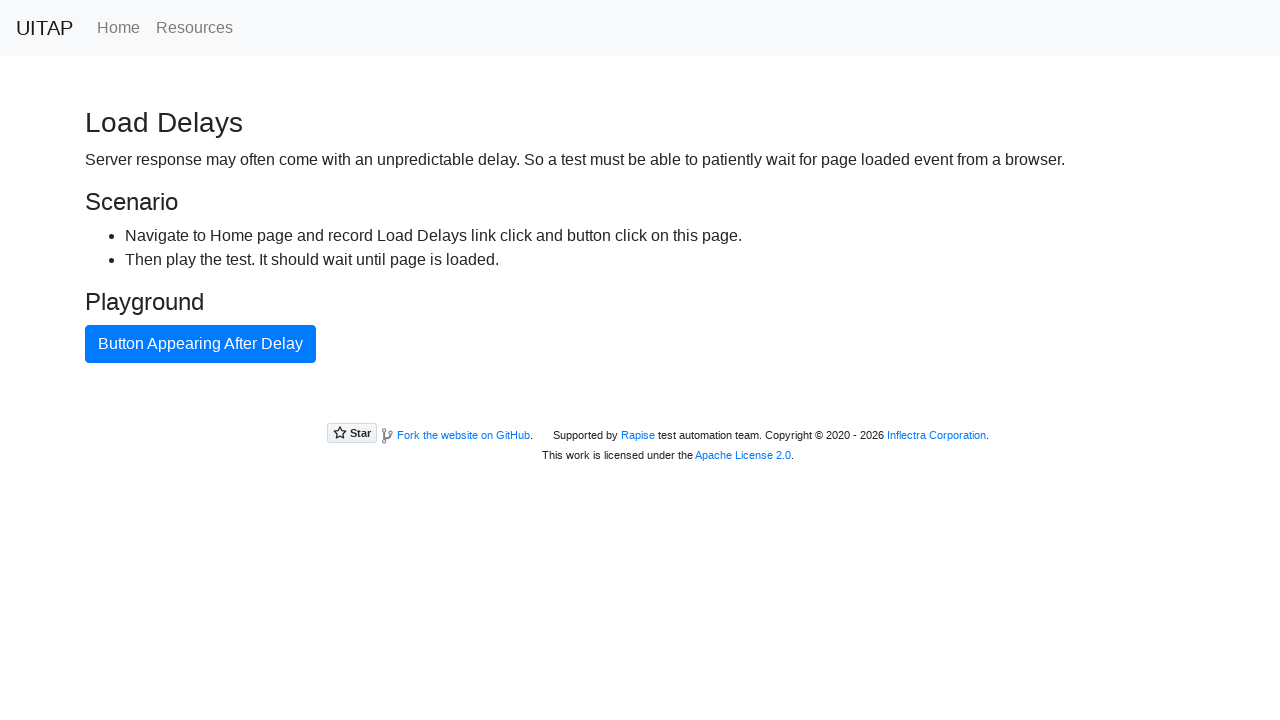

Button appeared after delay
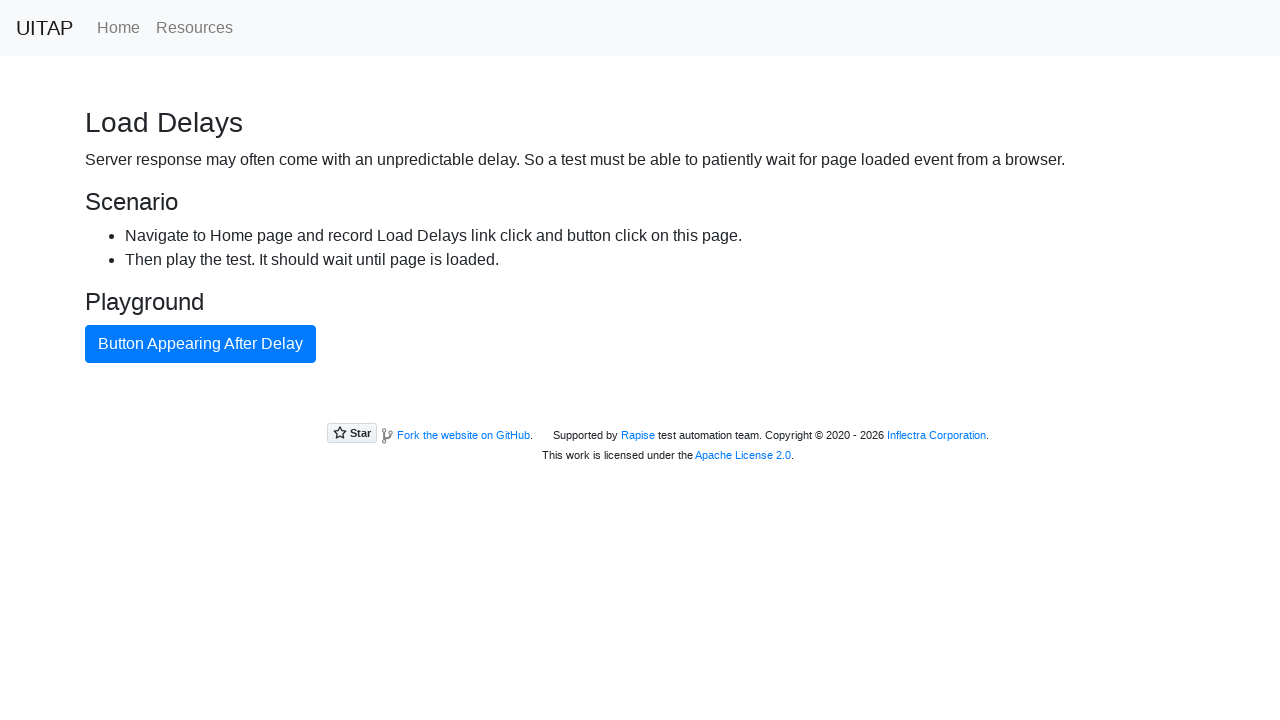

Clicked the delayed button at (200, 344) on button.btn-primary
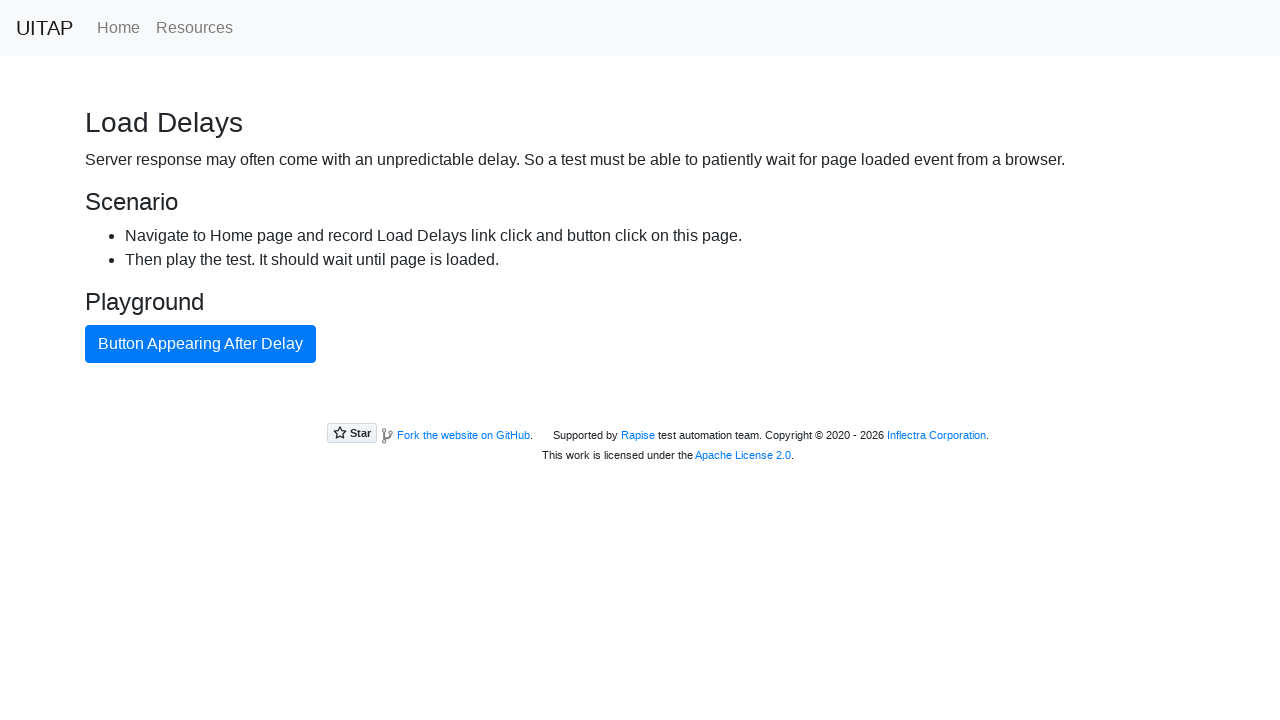

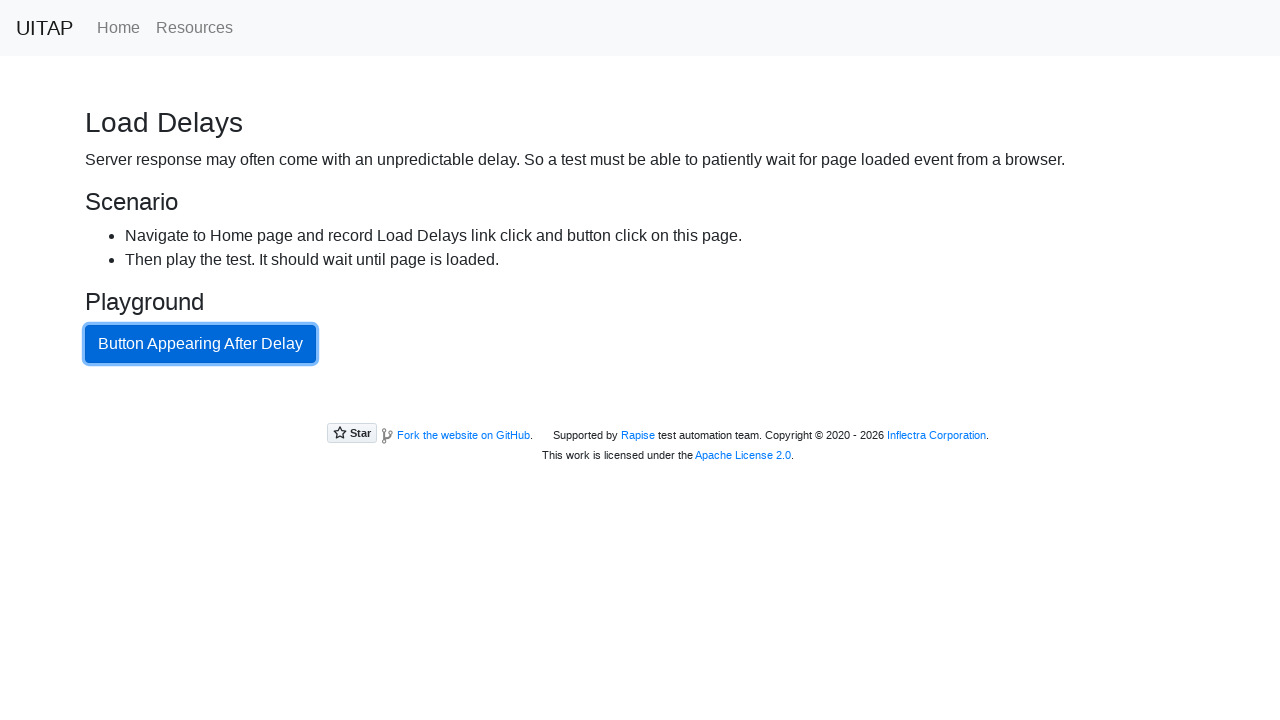